Tests hover menu navigation by hovering over nested dropdown menus and clicking on a secondary action link

Starting URL: https://crossbrowsertesting.github.io/hover-menu.html

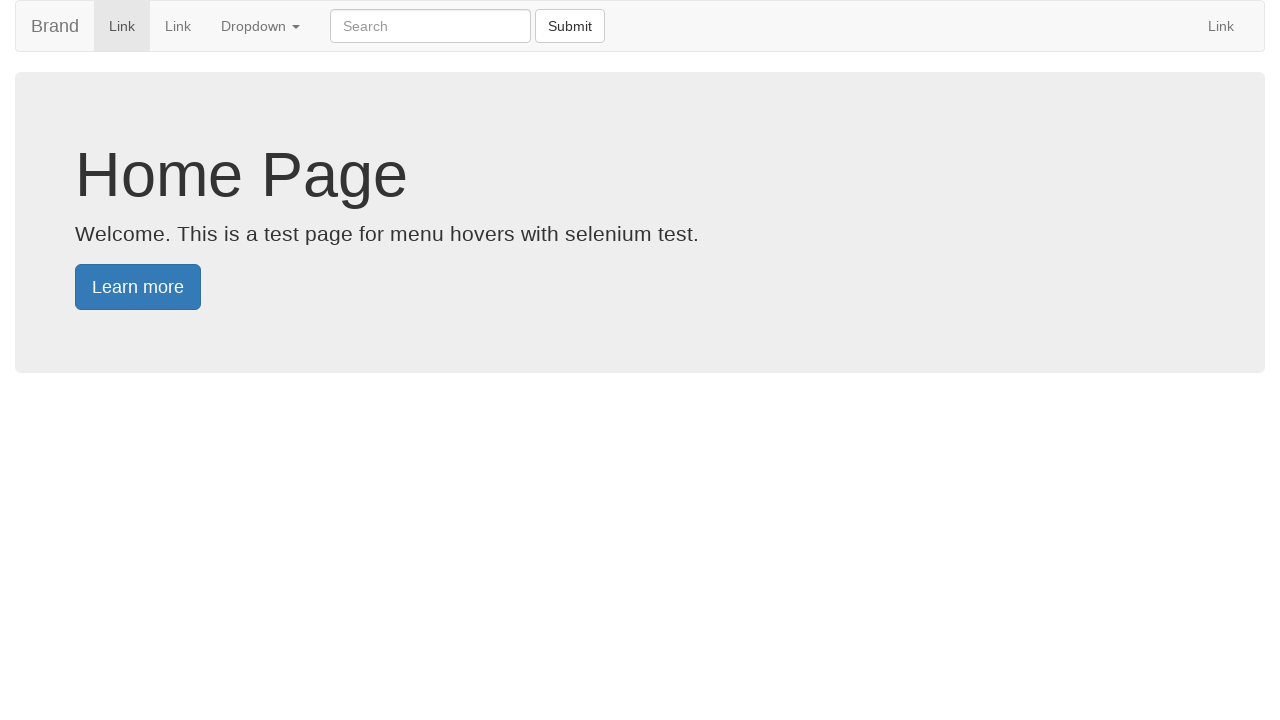

Navigated to hover menu test page
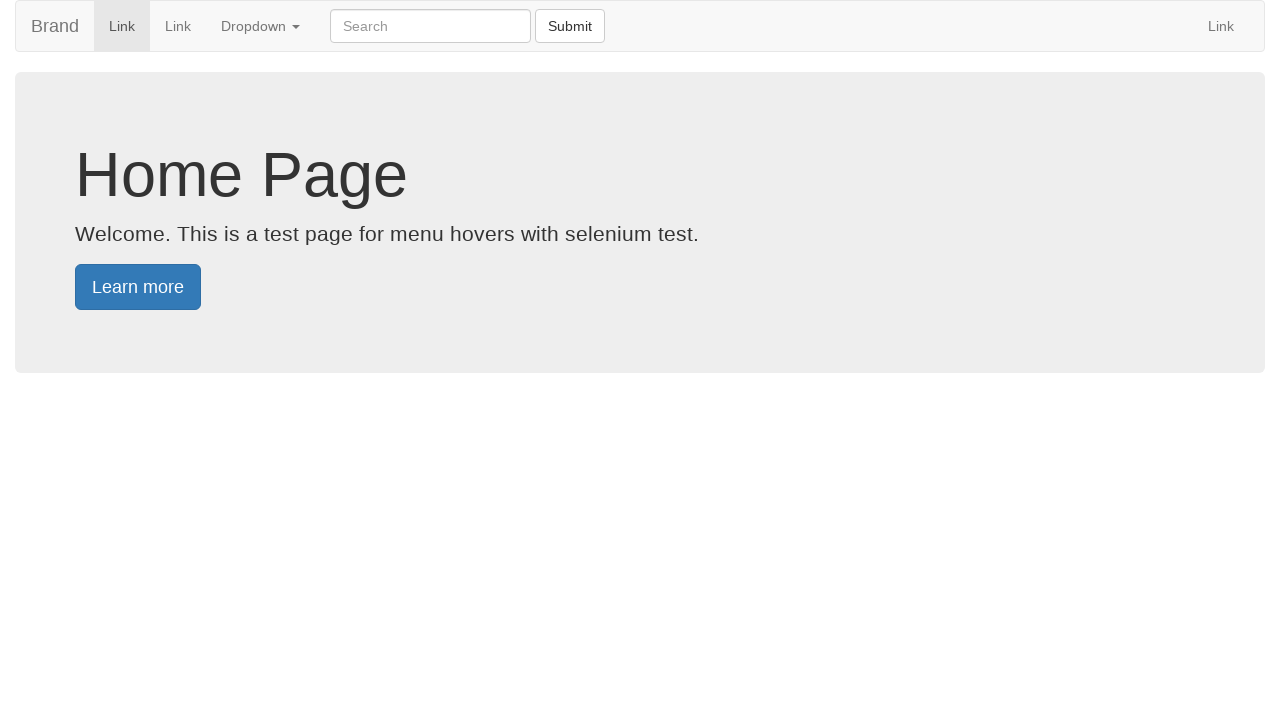

Hovered over main Dropdown menu at (260, 26) on xpath=//a[@class='dropdown-toggle' and contains(text(), 'Dropdown')]
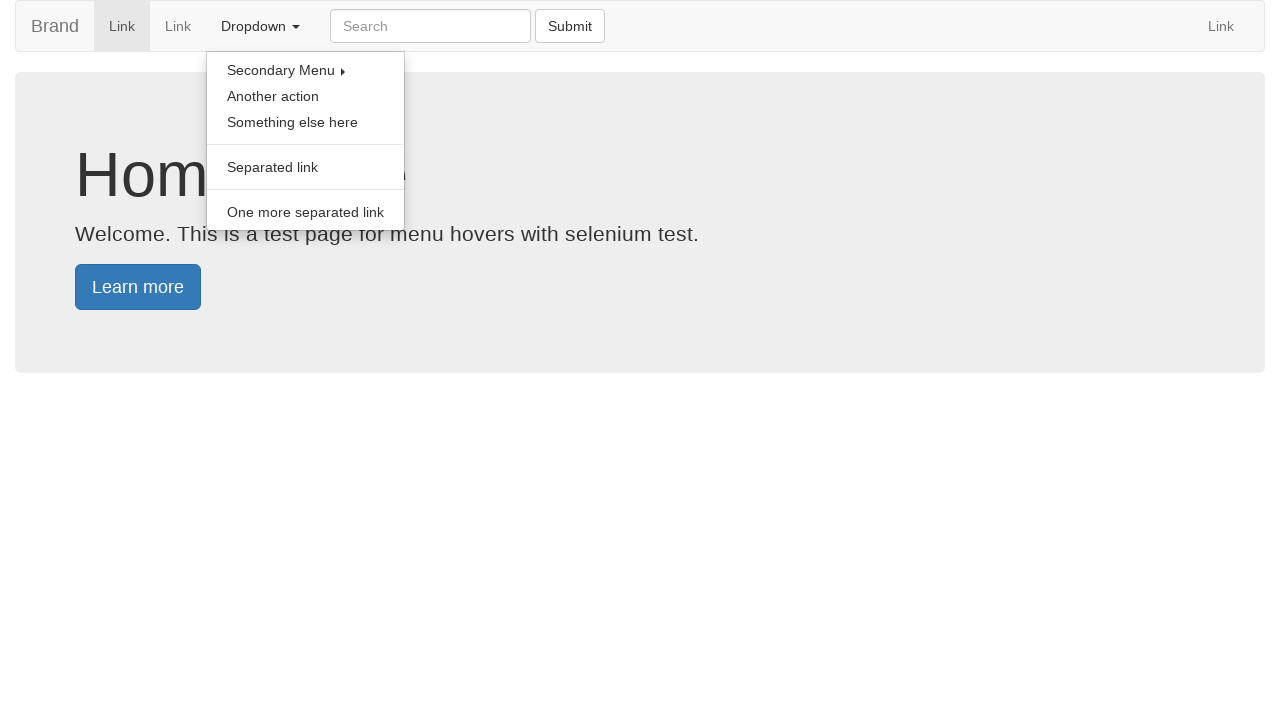

Hovered over Secondary Menu in nested dropdown at (306, 70) on xpath=//a[@class='dropdown-toggle' and contains(text(), 'Secondary Menu ')]
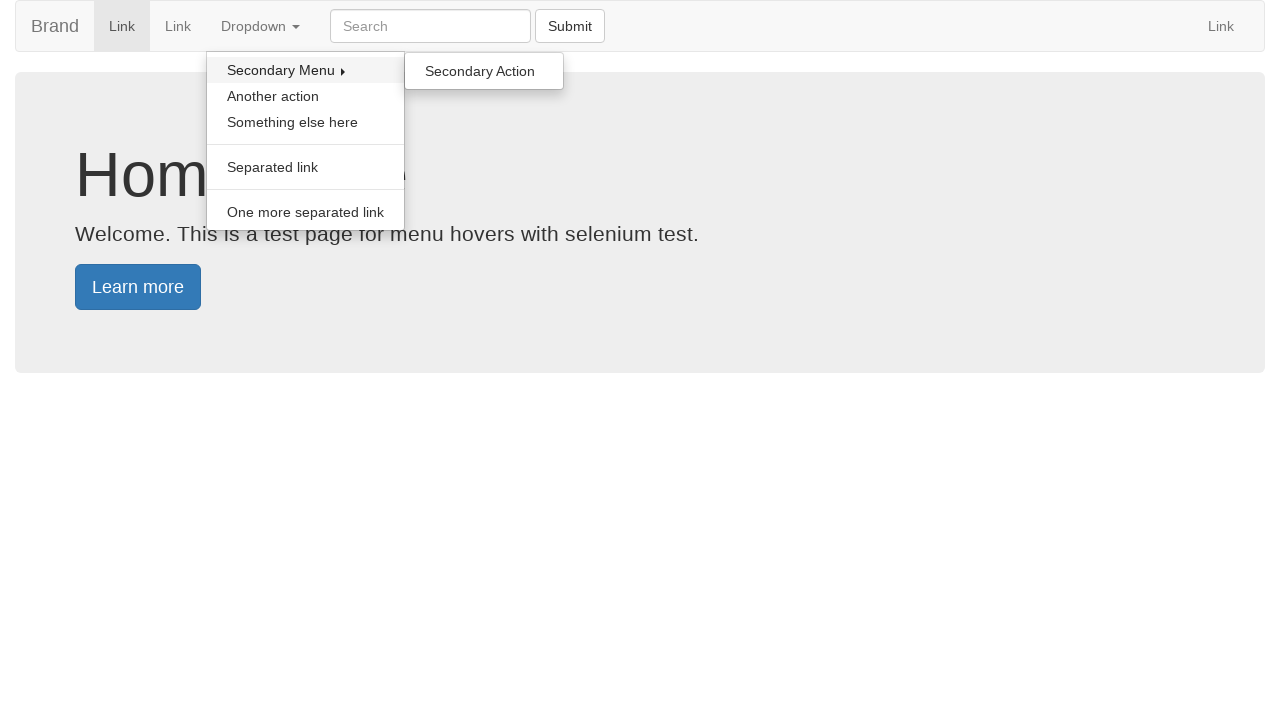

Clicked Secondary Action link at (484, 71) on xpath=//a[contains(text(), 'Secondary Action')]
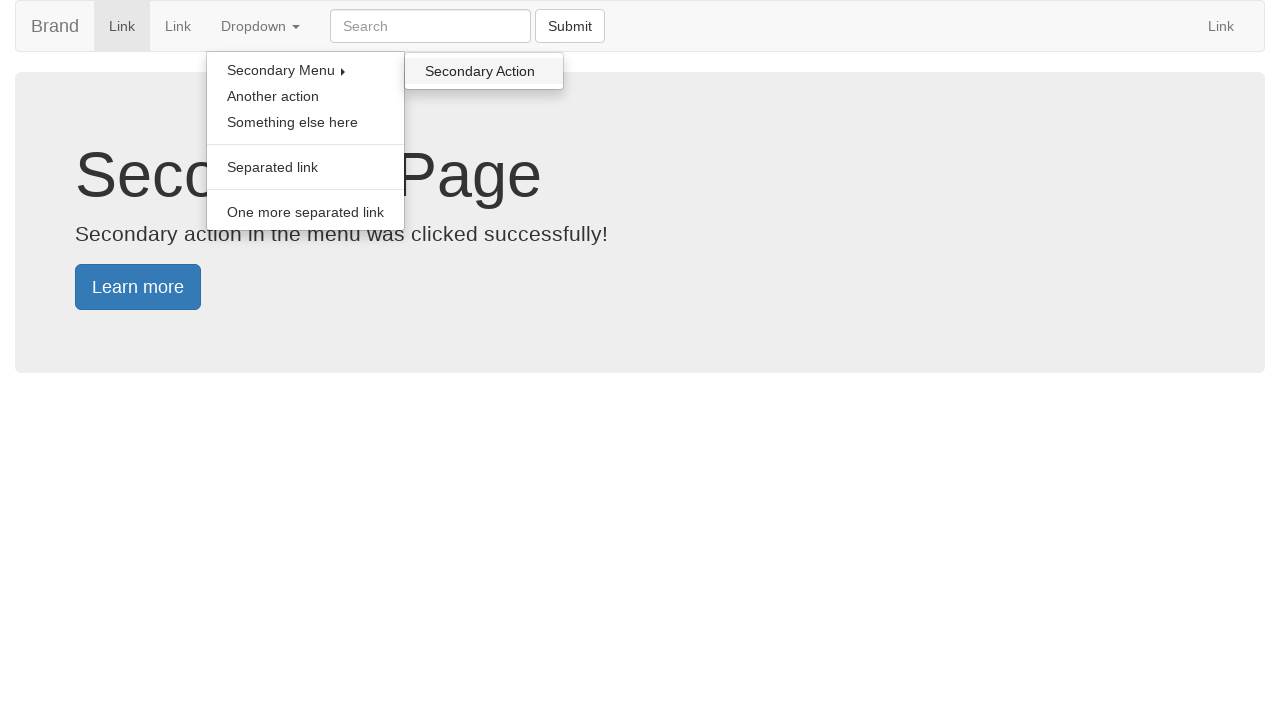

Verified Secondary Page heading is displayed
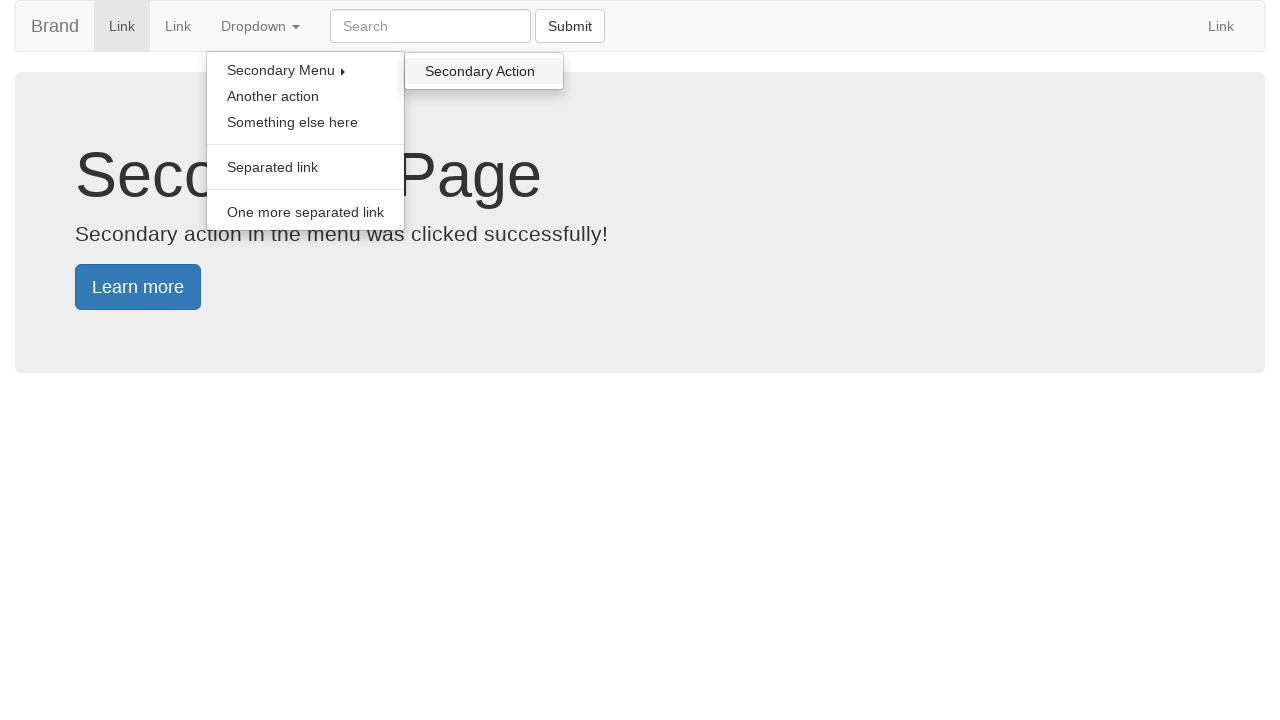

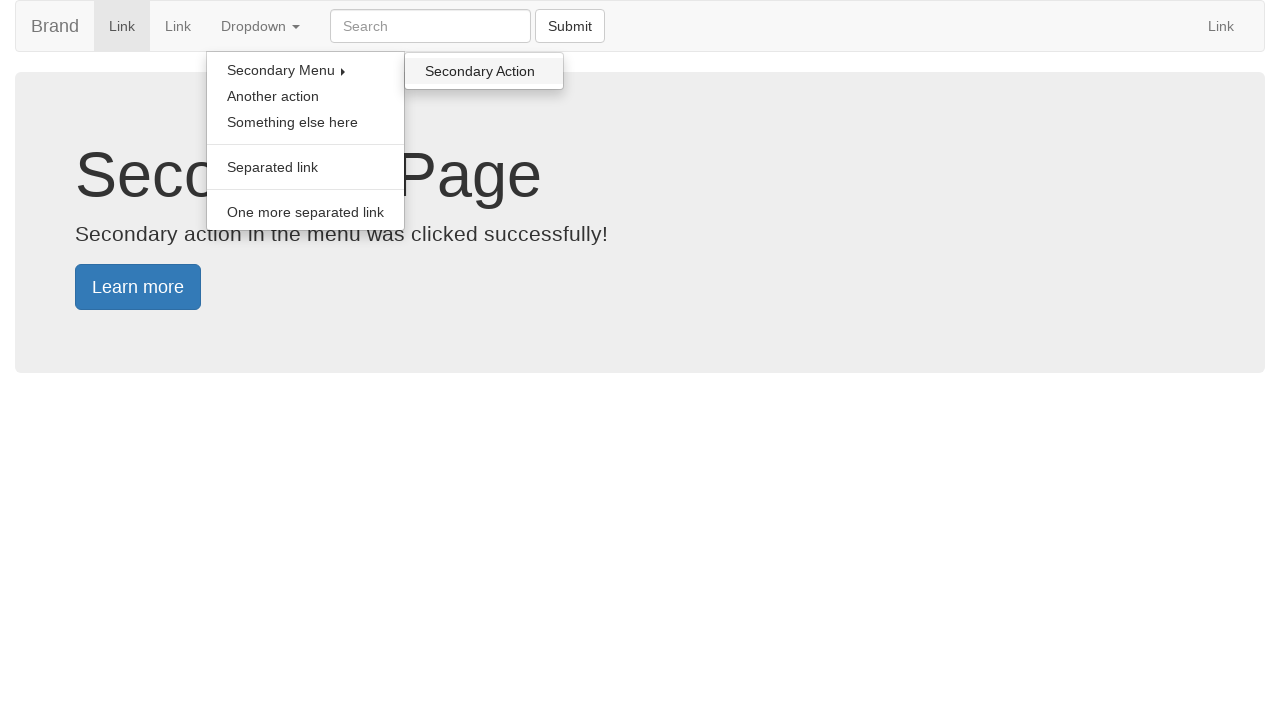